Navigates to Karlstad University website and clicks on the "Mitt Kau" (My KAU) link

Starting URL: https://www.kau.se/

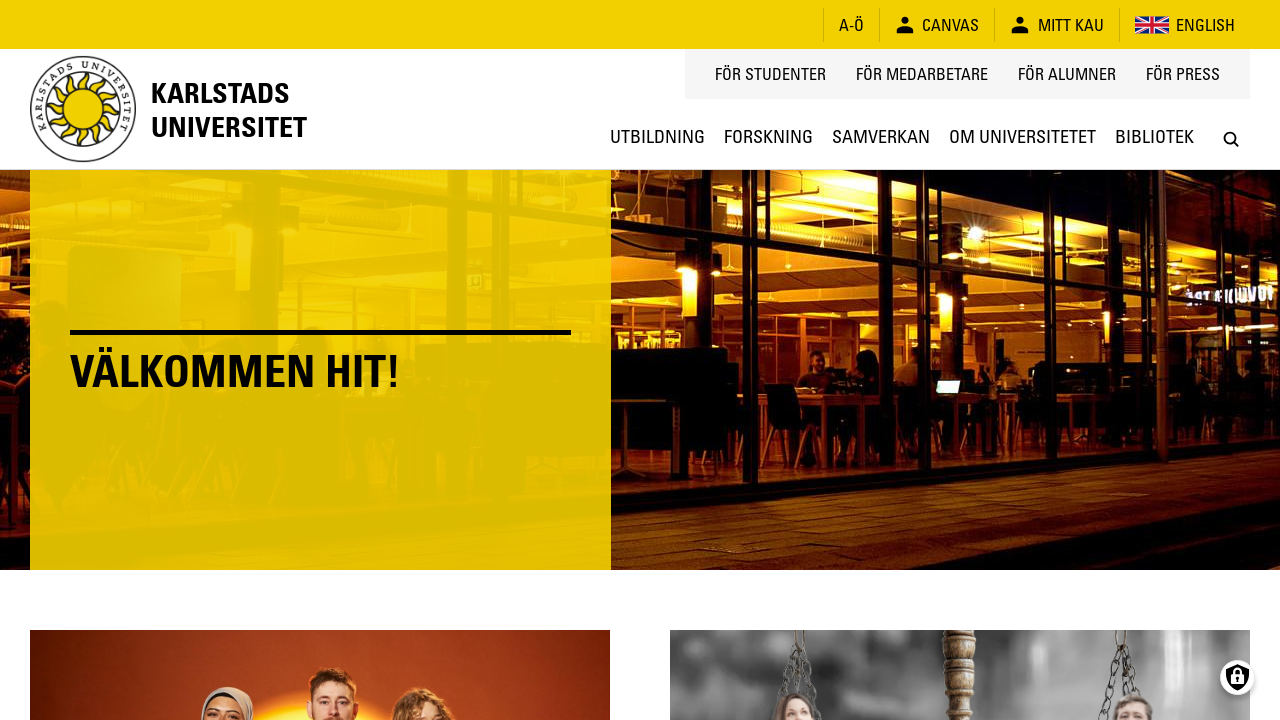

Navigated to Karlstad University website (https://www.kau.se/)
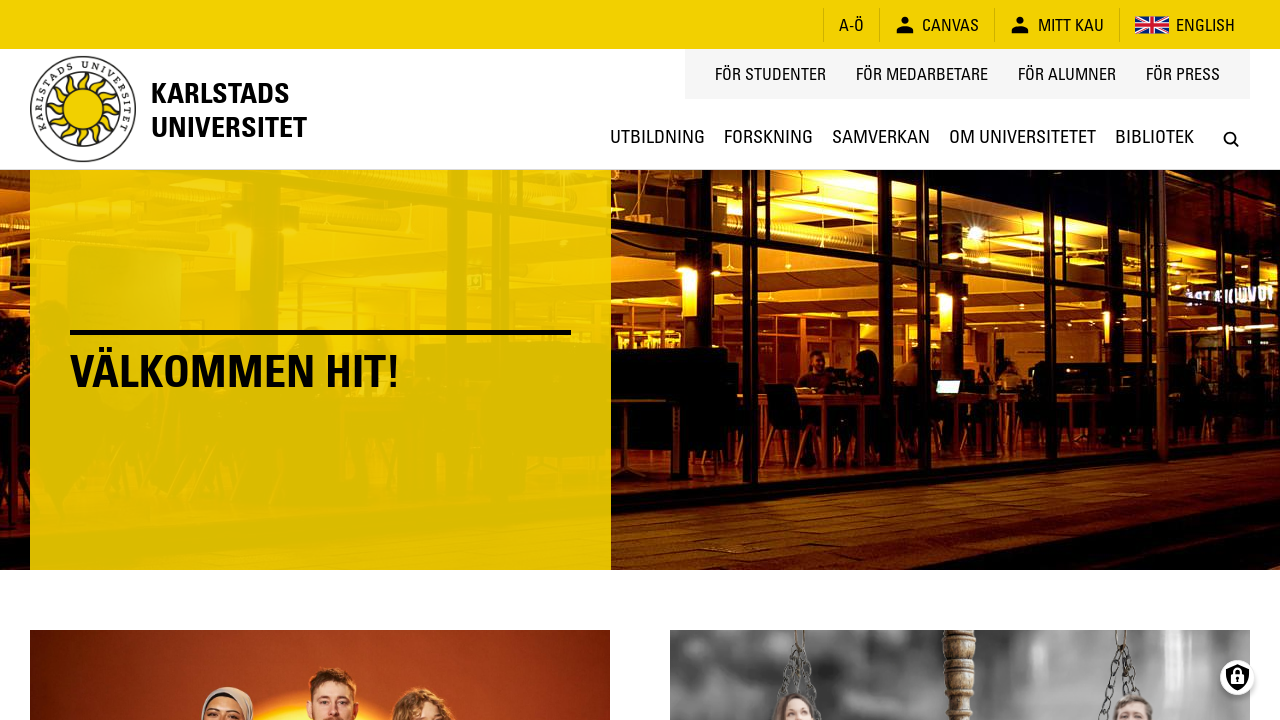

Waited 5 seconds for page to fully load
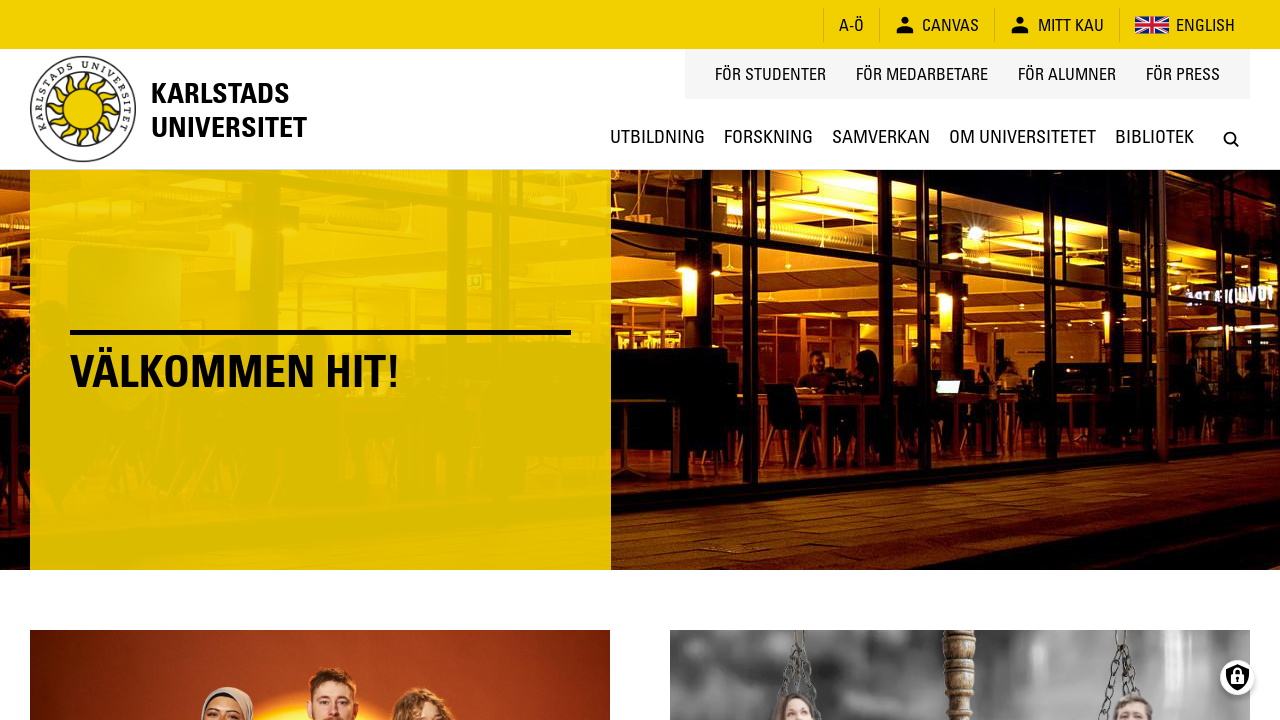

Clicked on 'Mitt Kau' link (exact case match) at (1067, 24) on text=Mitt Kau
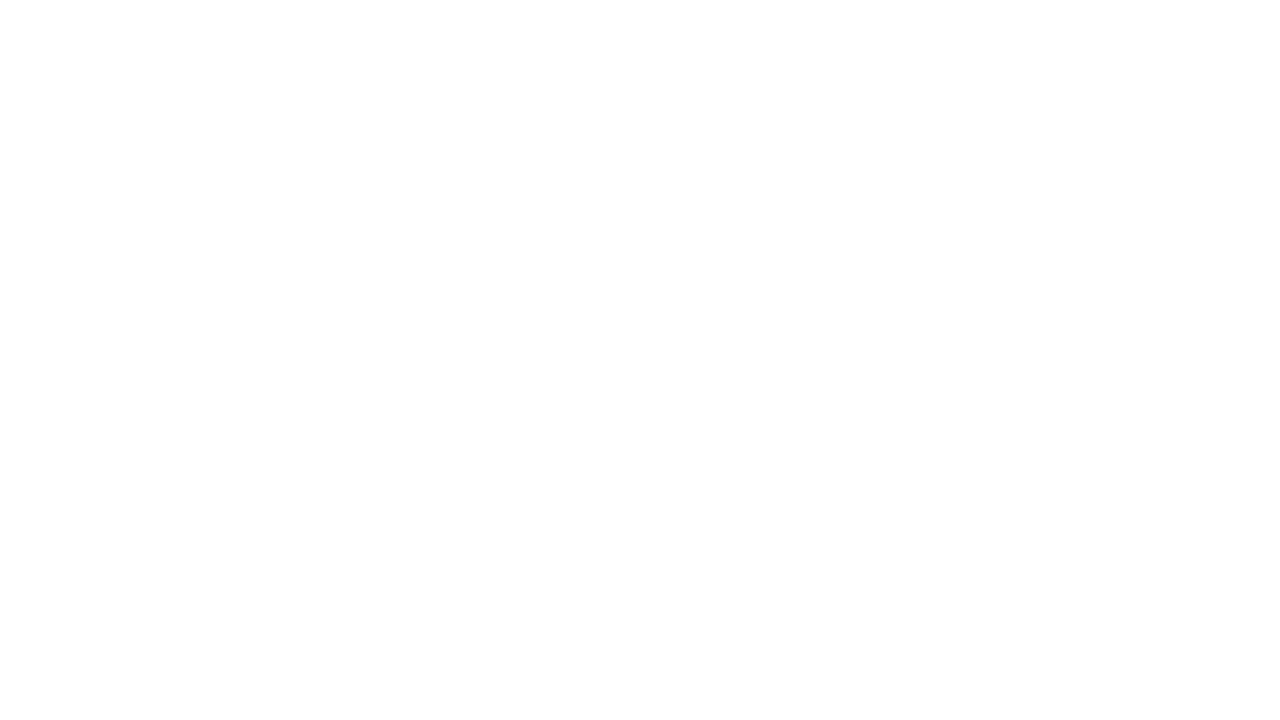

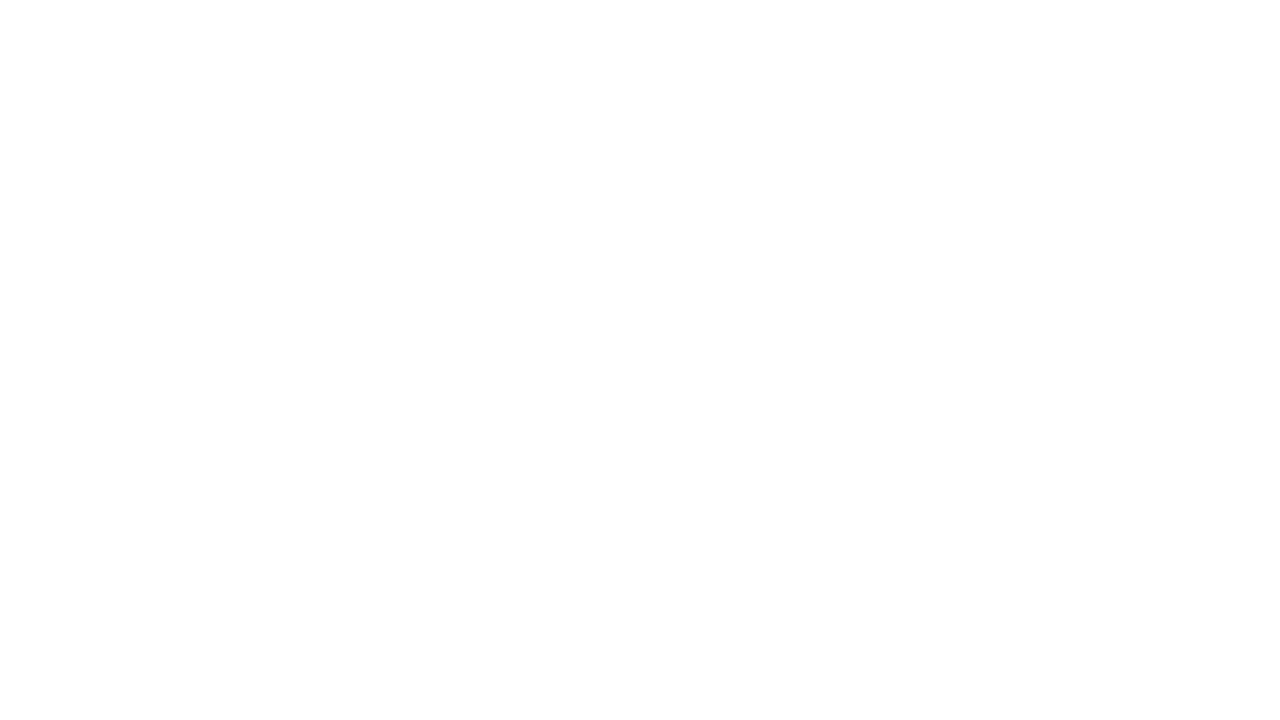